Tests autocomplete functionality by typing a letter, waiting for suggestions to appear, selecting one of the autocomplete results, and verifying the selected value is displayed in the search input.

Starting URL: https://seleniumui.moderntester.pl/autocomplete.php

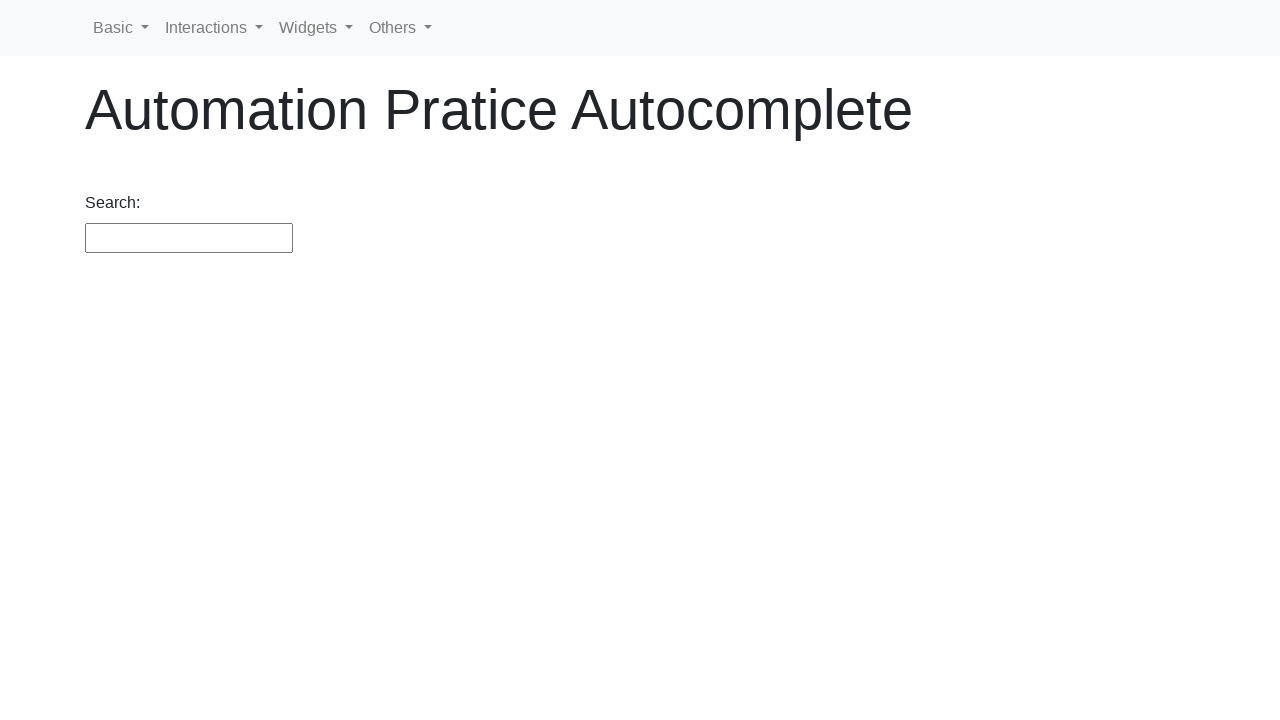

Navigated to autocomplete test page
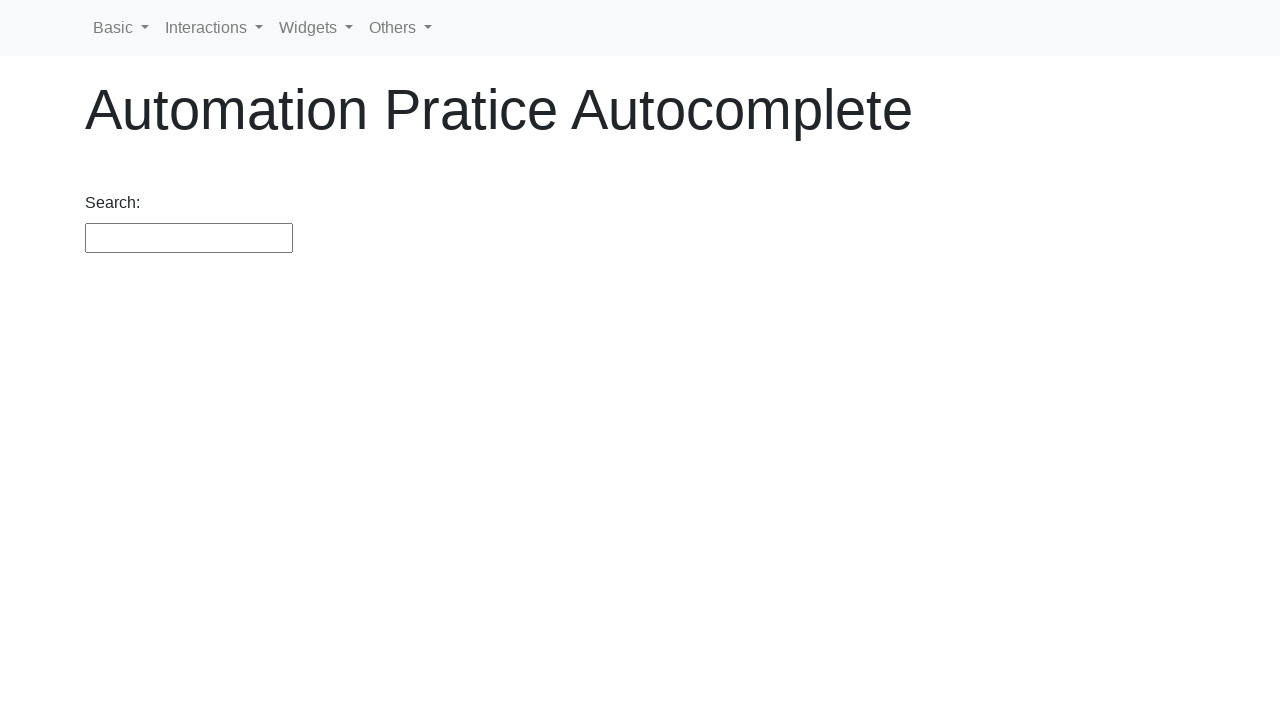

Typed 'a' in the autocomplete search input on #search
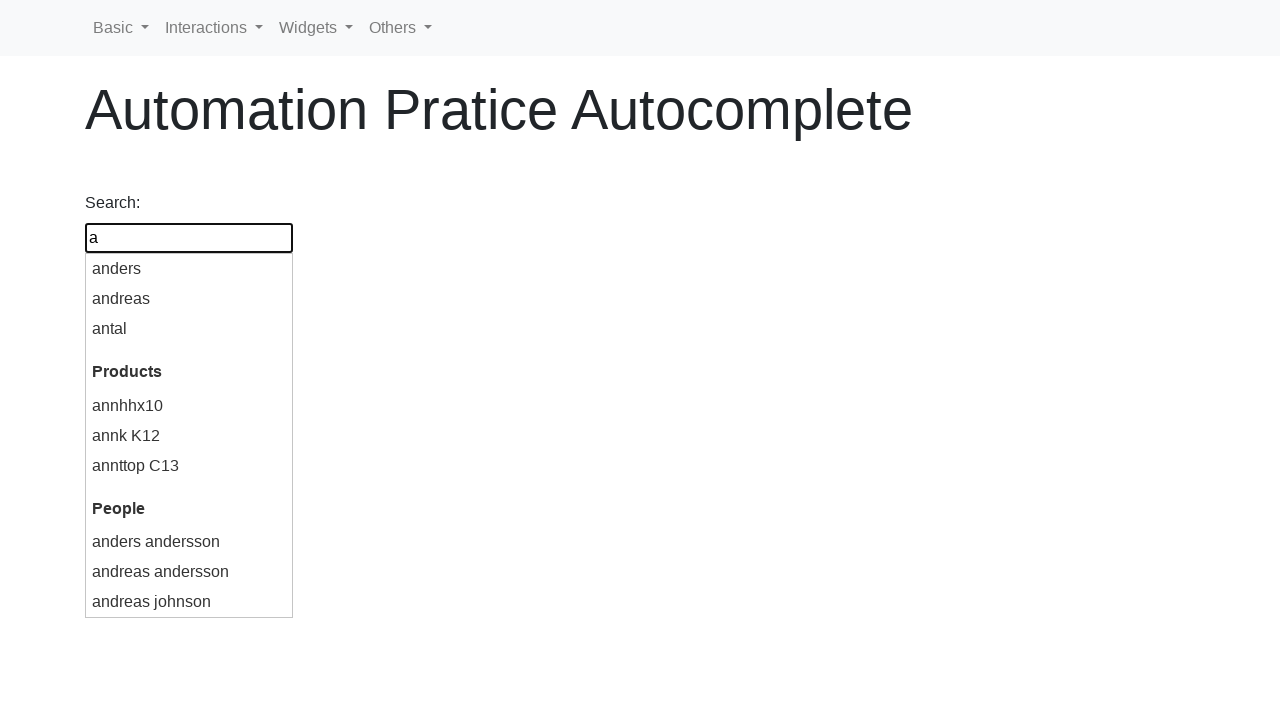

Autocomplete suggestions appeared
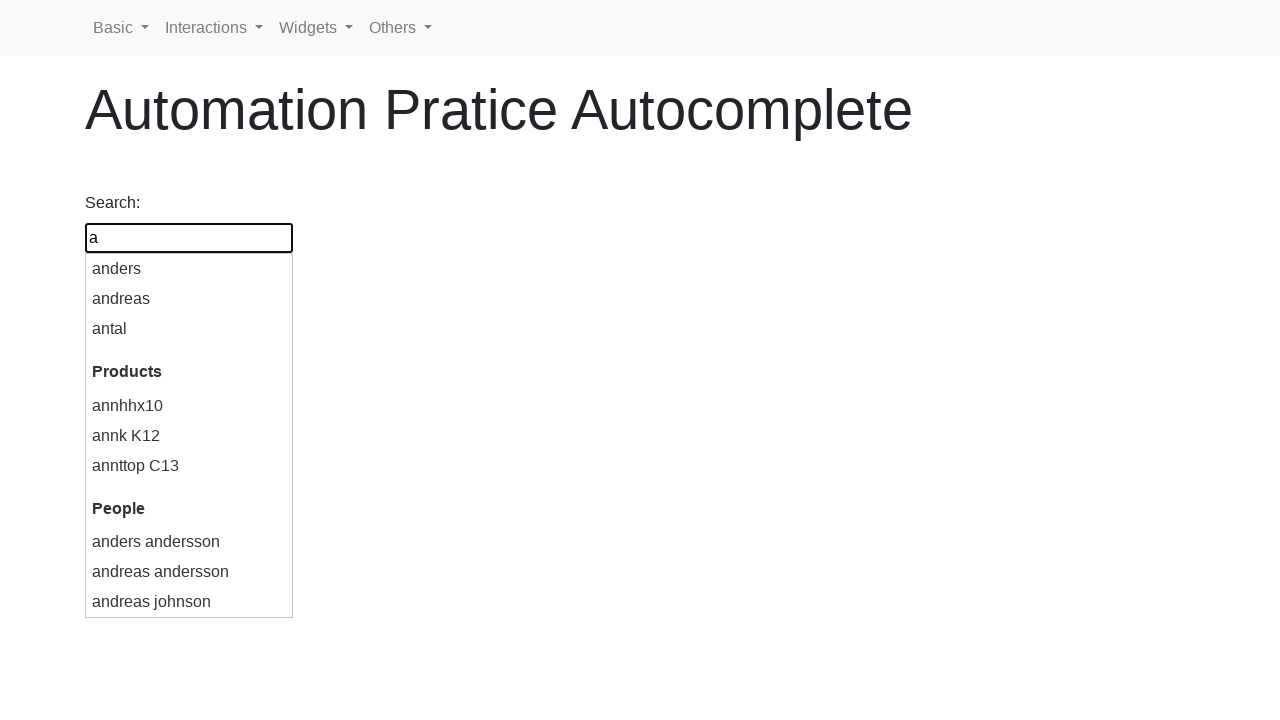

Retrieved 9 autocomplete results
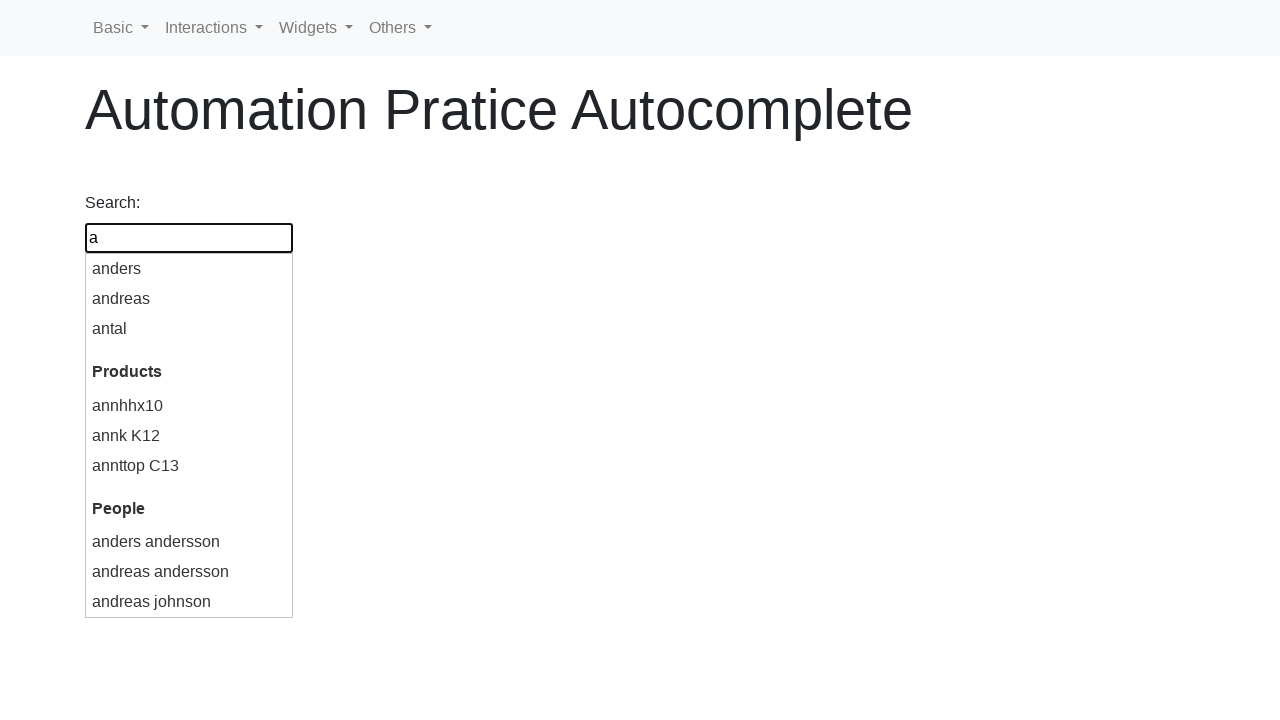

Selected random autocomplete result: 'annhhx10'
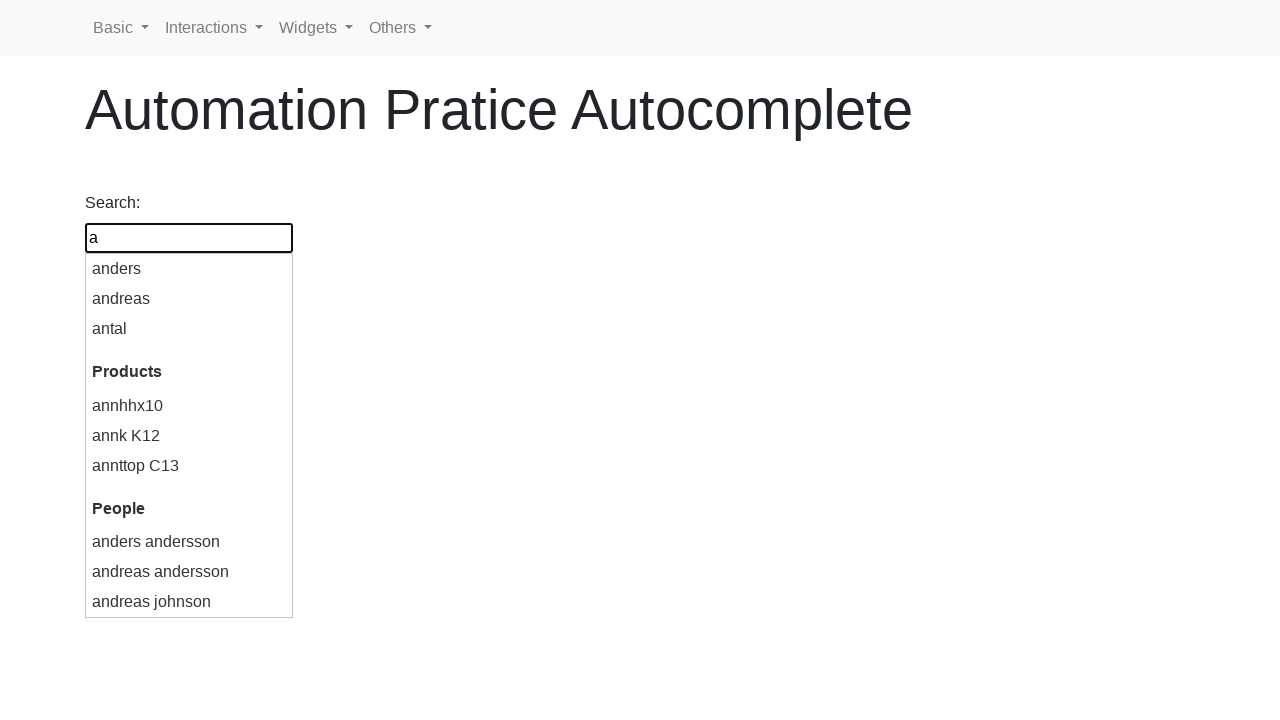

Clicked on autocomplete result 'annhhx10' at (189, 406) on .ui-autocomplete .ui-menu-item >> nth=3
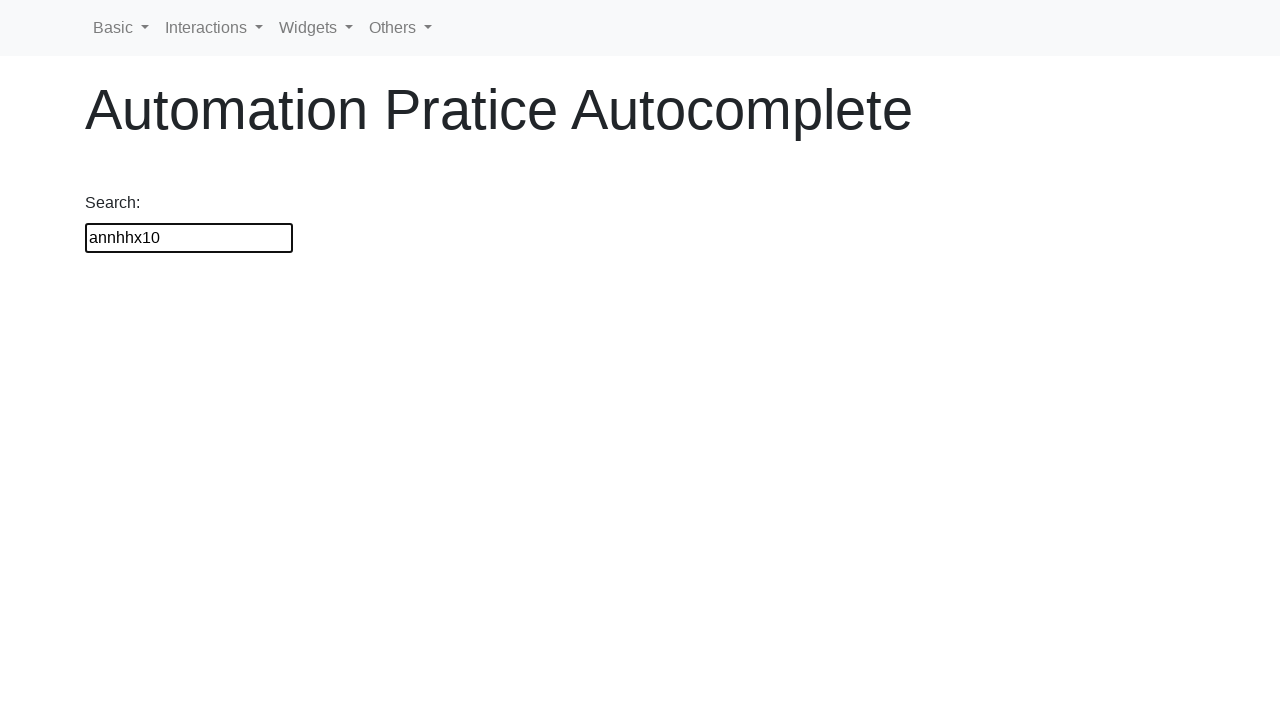

Retrieved search input value: 'annhhx10'
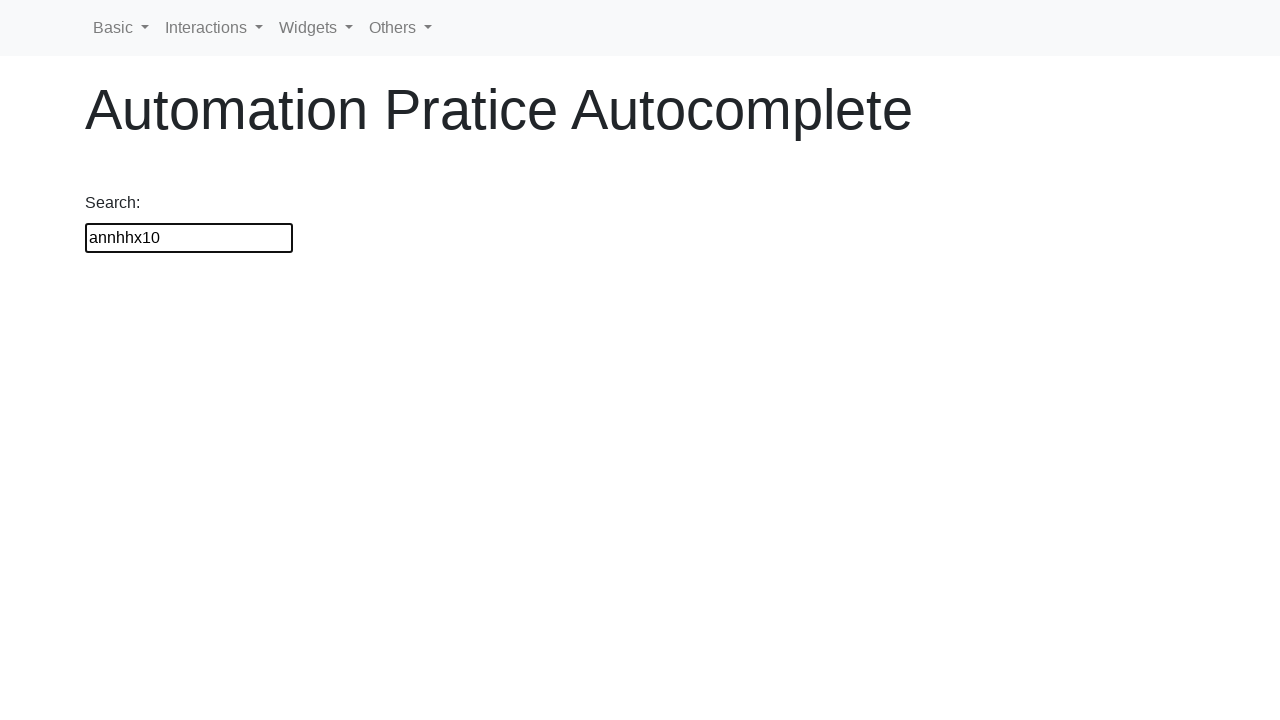

Verified search input contains selected autocomplete result
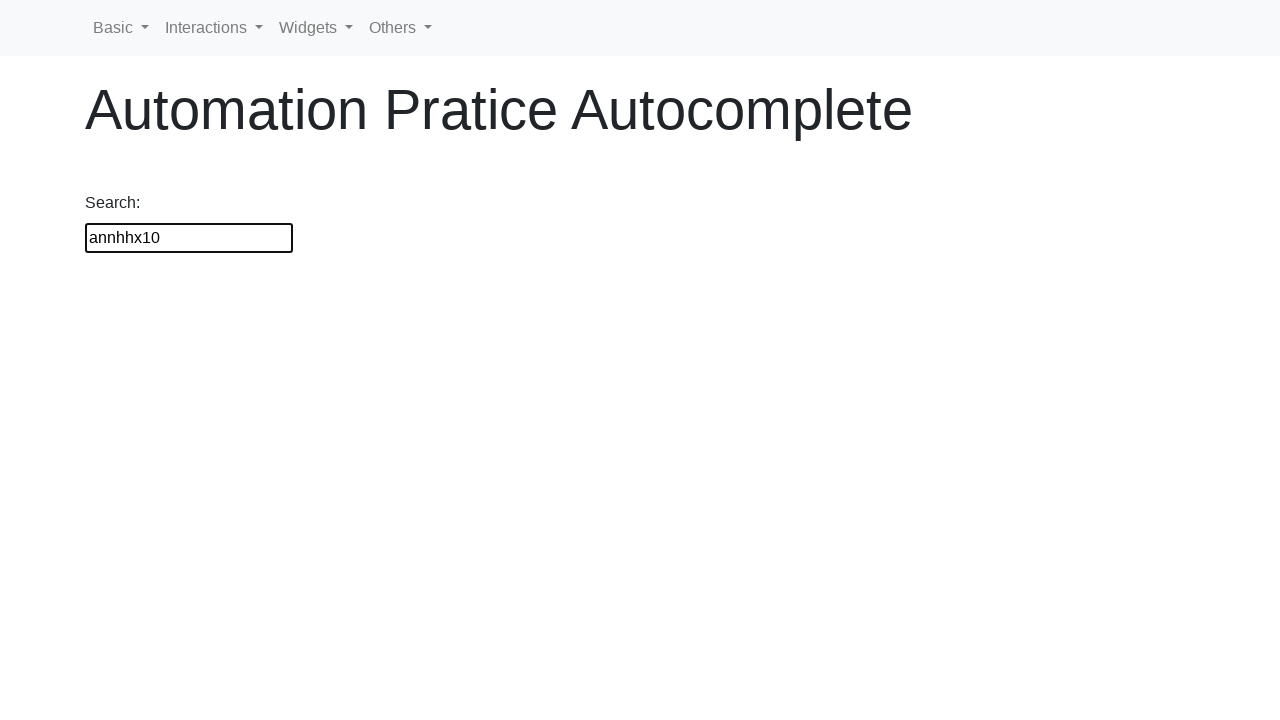

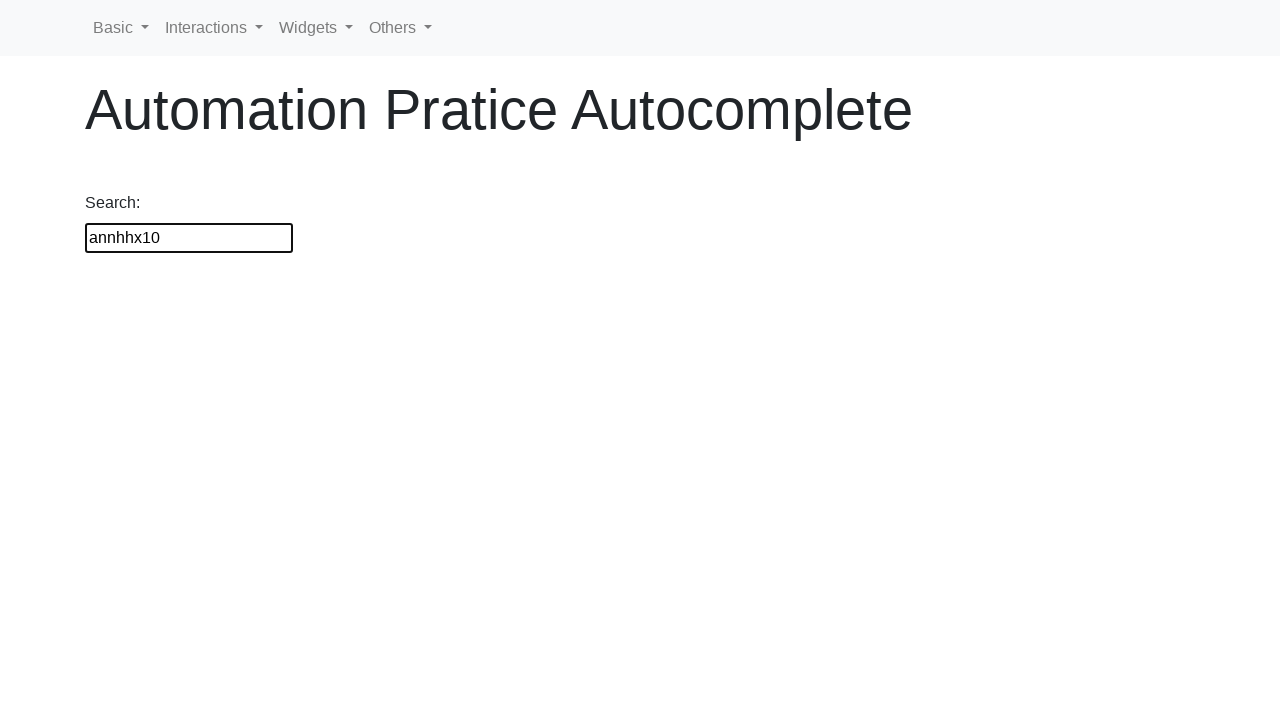